Tests that the website uses HTTPS security by verifying the URL protocol

Starting URL: https://www.arpeely.com/

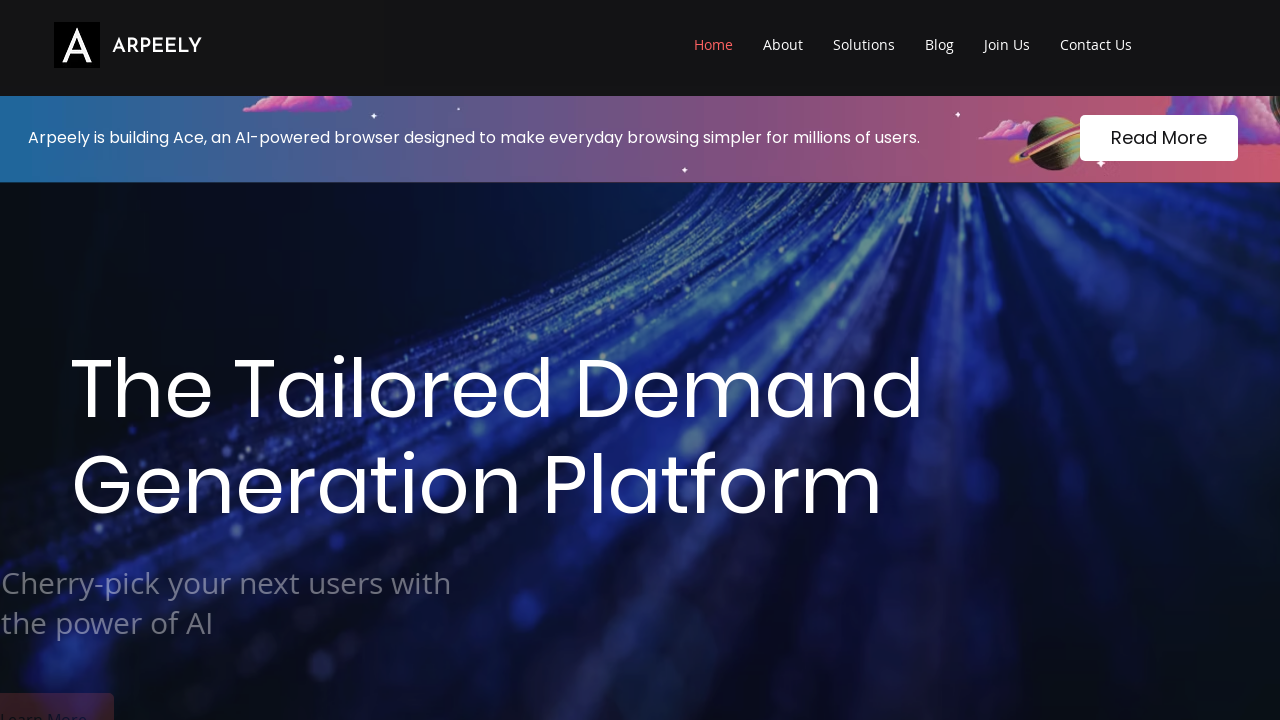

Verified that the website uses HTTPS security protocol
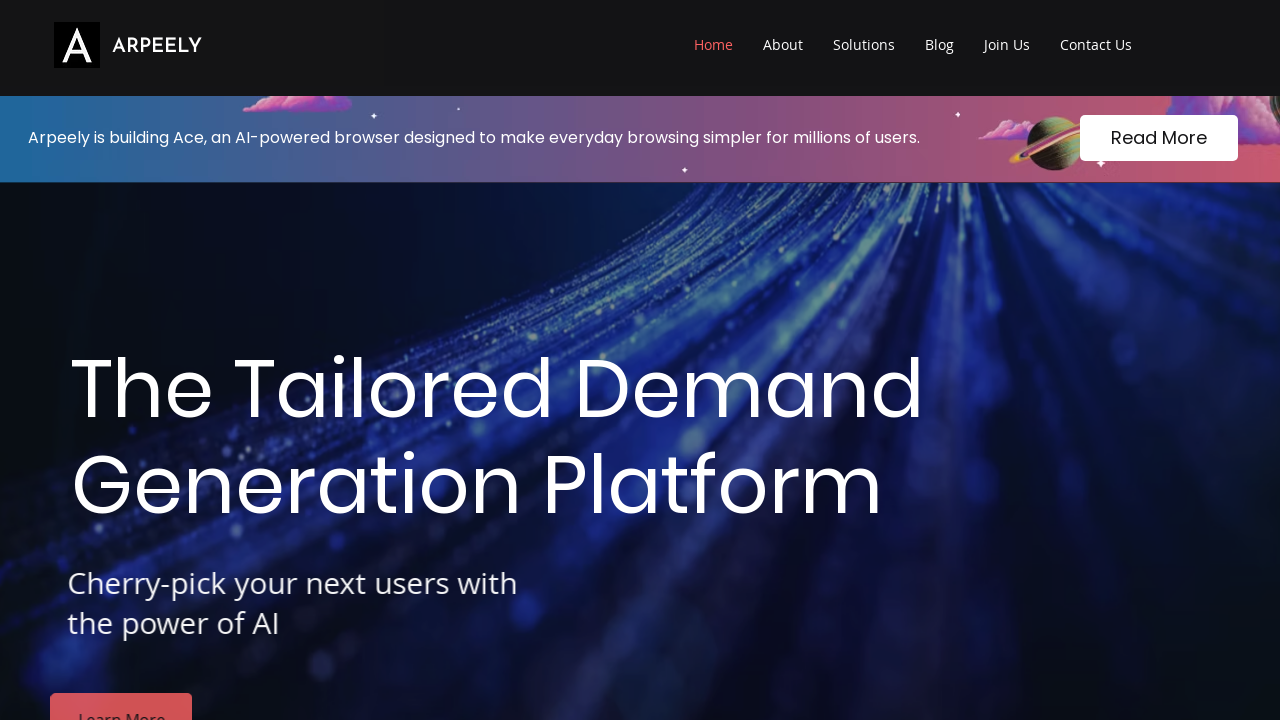

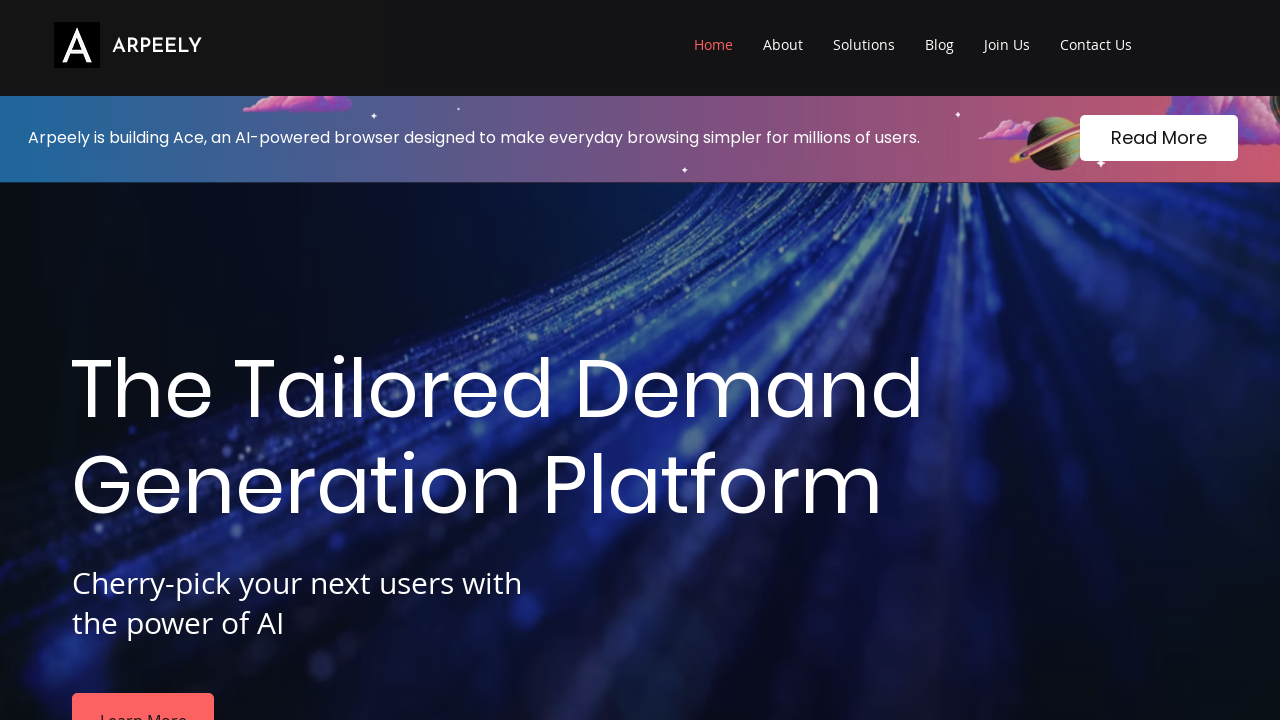